Tests that entered text is trimmed when editing a todo item.

Starting URL: https://demo.playwright.dev/todomvc

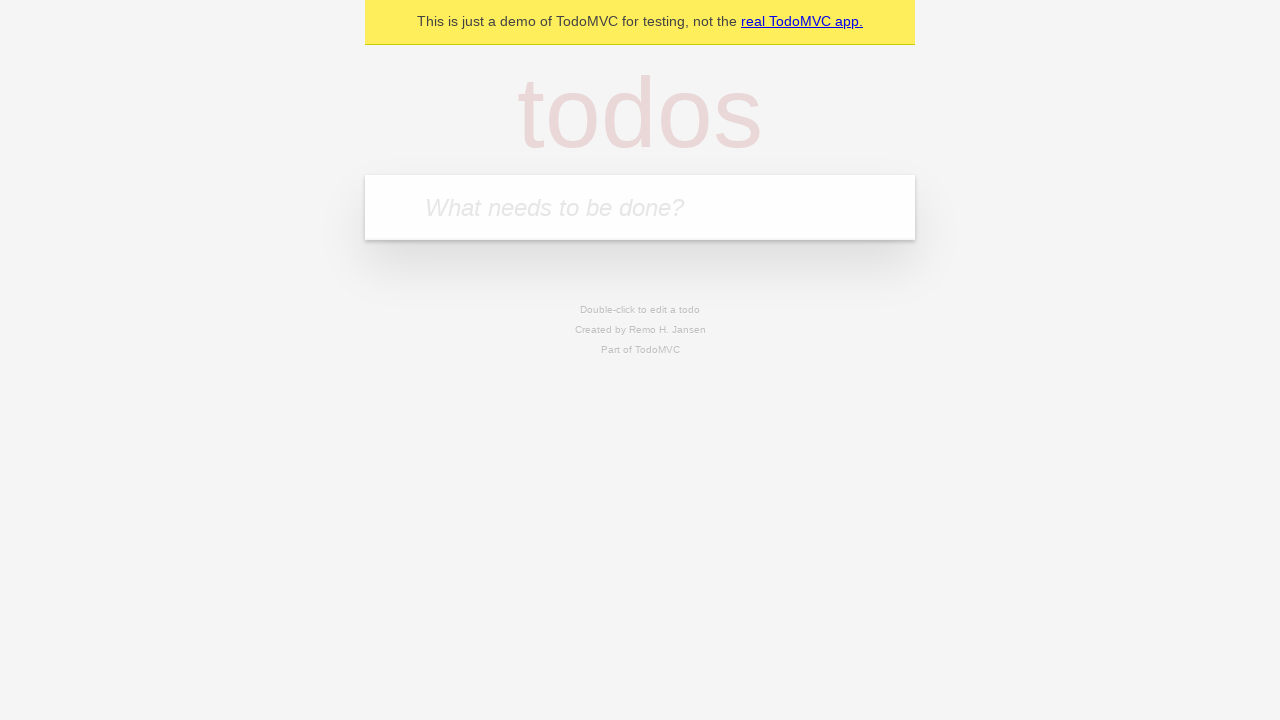

Filled todo input with 'buy some cheese' on internal:attr=[placeholder="What needs to be done?"i]
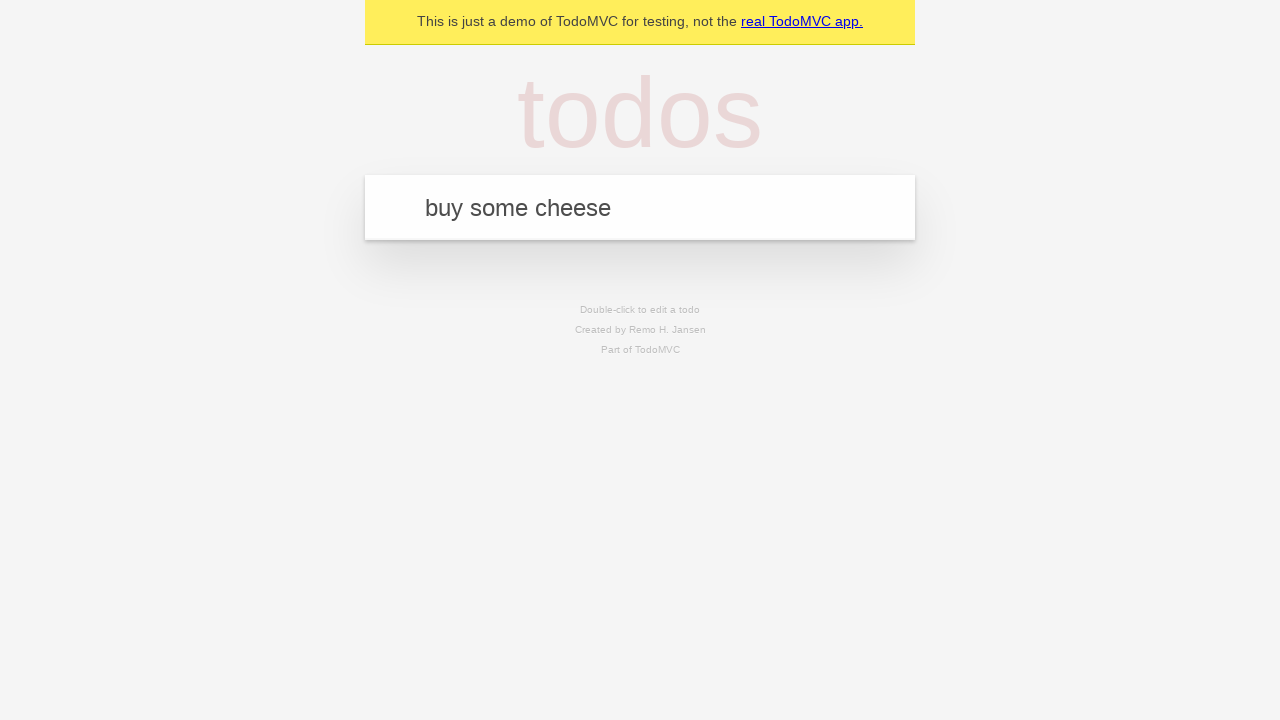

Pressed Enter to create first todo on internal:attr=[placeholder="What needs to be done?"i]
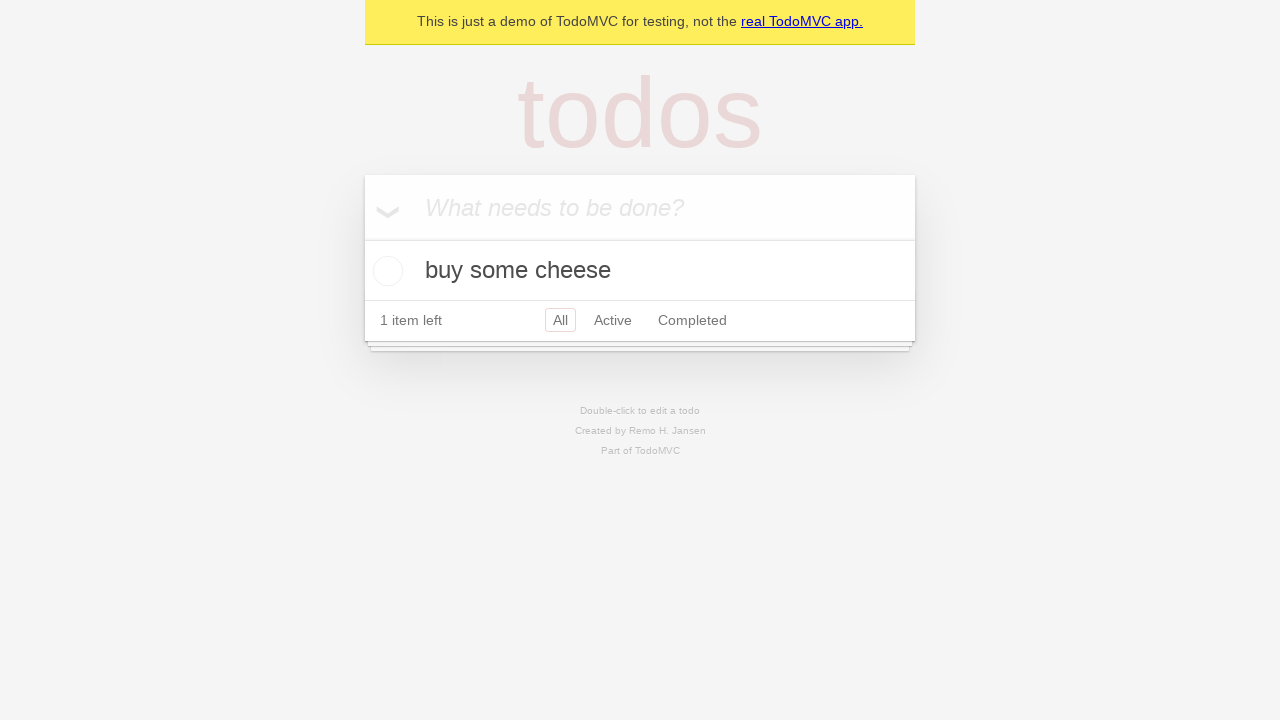

Filled todo input with 'feed the cat' on internal:attr=[placeholder="What needs to be done?"i]
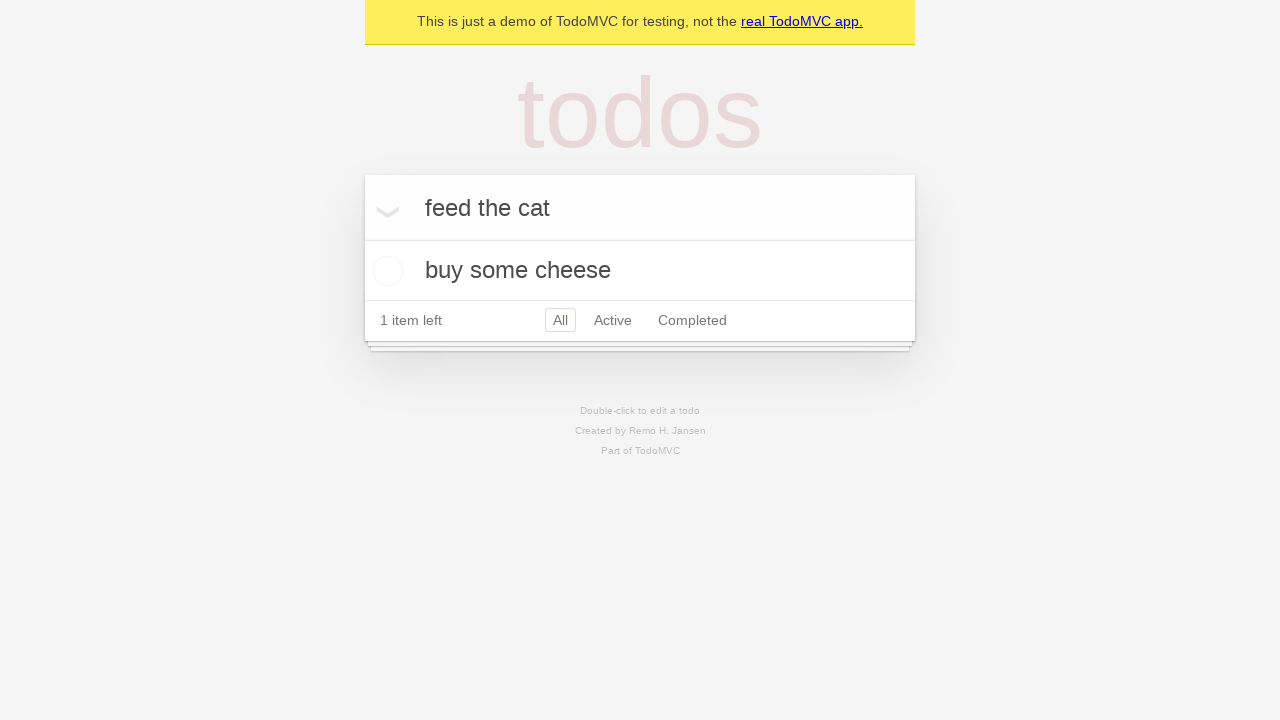

Pressed Enter to create second todo on internal:attr=[placeholder="What needs to be done?"i]
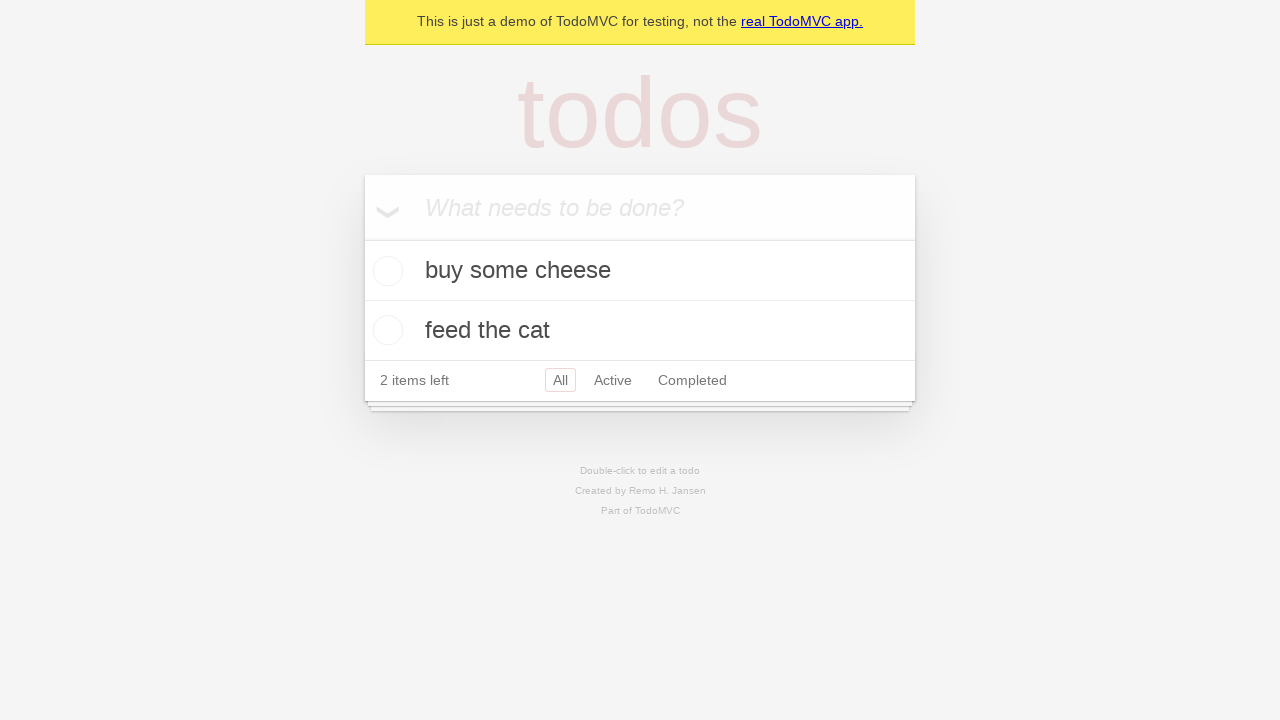

Filled todo input with 'book a doctors appointment' on internal:attr=[placeholder="What needs to be done?"i]
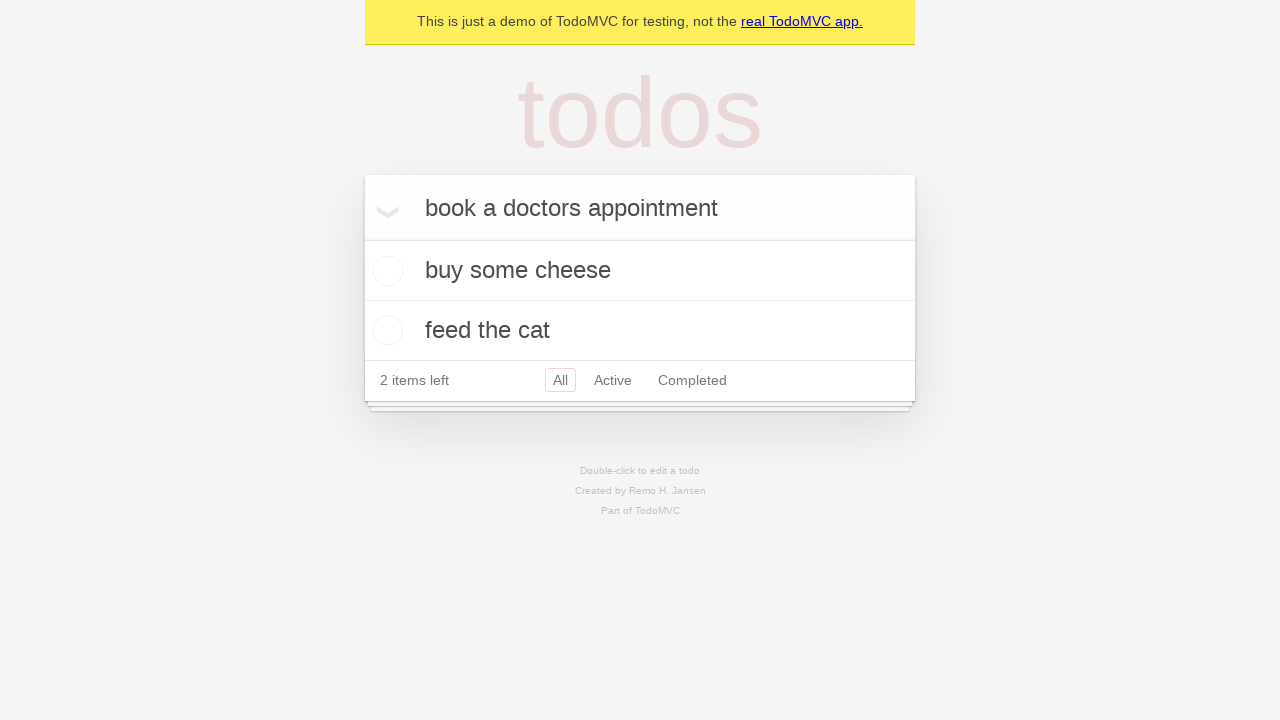

Pressed Enter to create third todo on internal:attr=[placeholder="What needs to be done?"i]
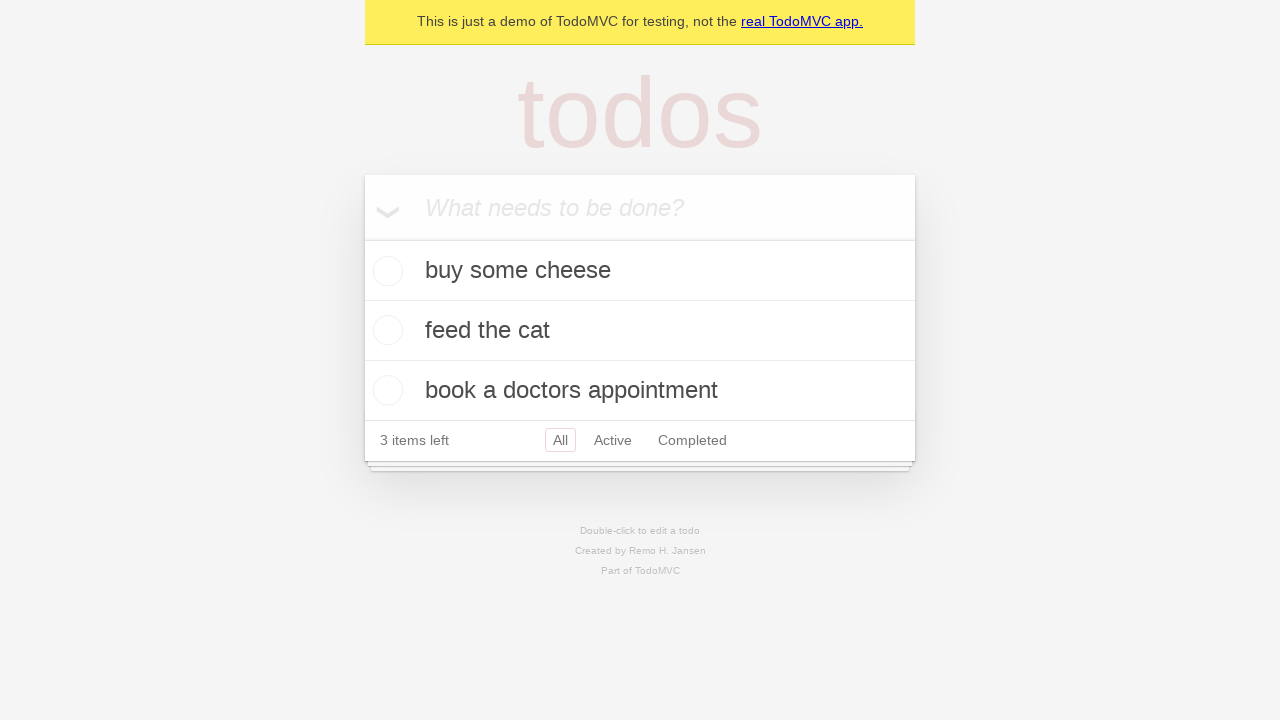

Double-clicked second todo item to enter edit mode at (640, 331) on internal:testid=[data-testid="todo-item"s] >> nth=1
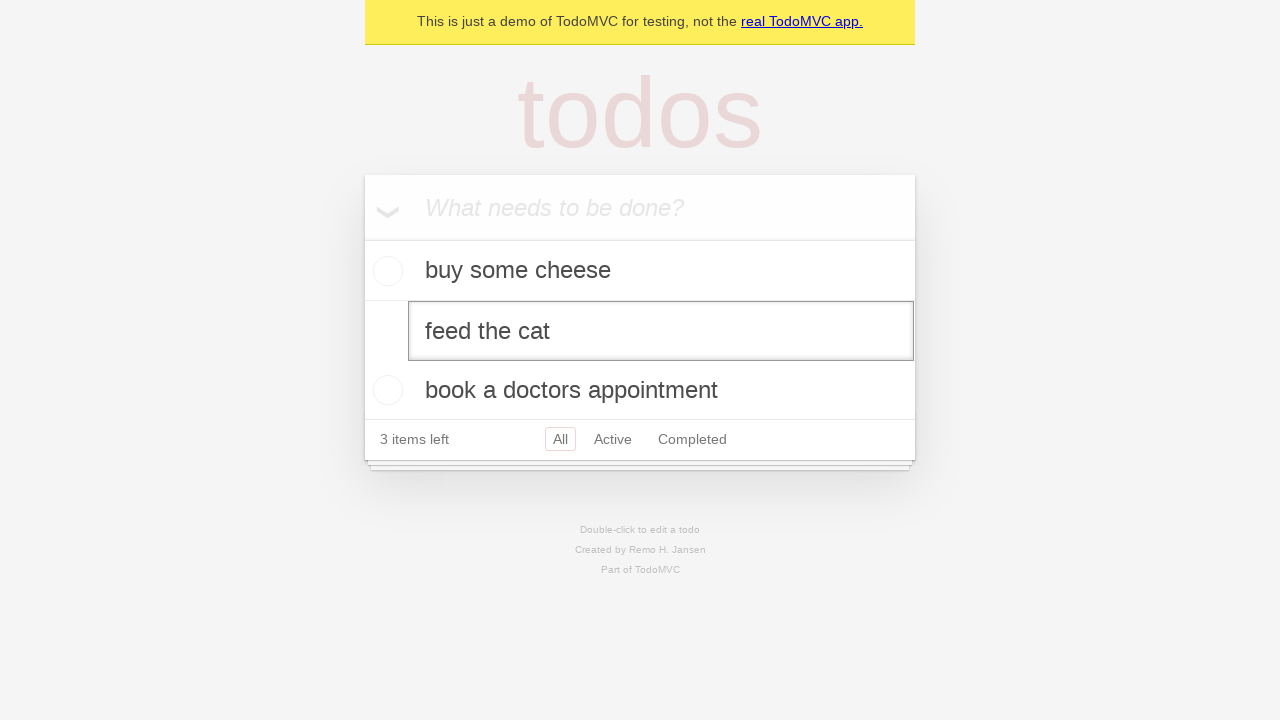

Filled edit textbox with text containing leading and trailing spaces: '    buy some sausages    ' on internal:testid=[data-testid="todo-item"s] >> nth=1 >> internal:role=textbox[nam
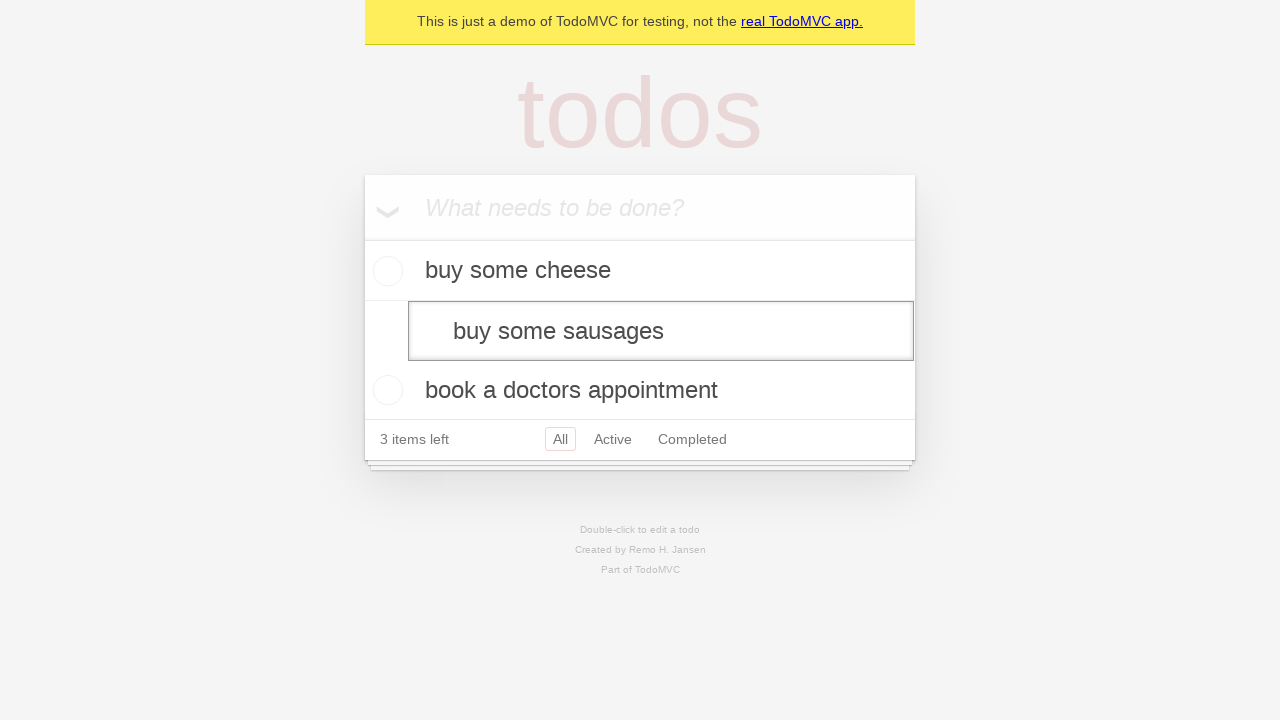

Pressed Enter to confirm edit and verify text is trimmed on internal:testid=[data-testid="todo-item"s] >> nth=1 >> internal:role=textbox[nam
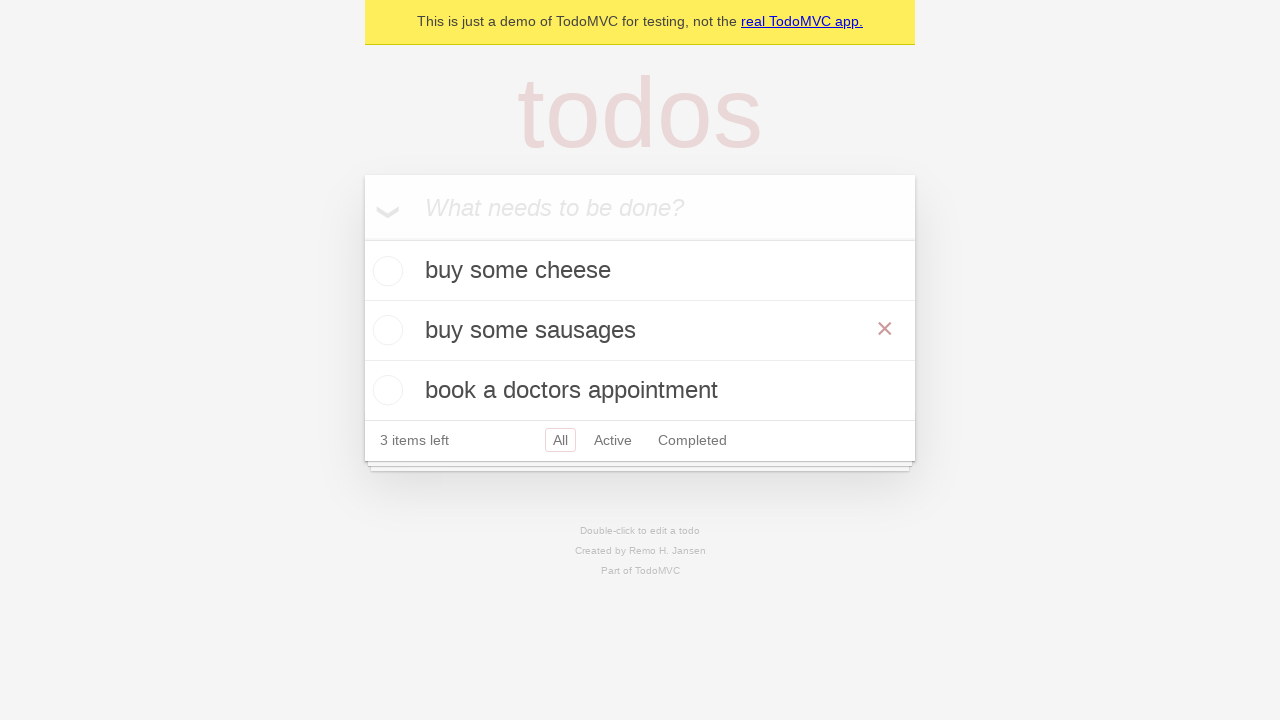

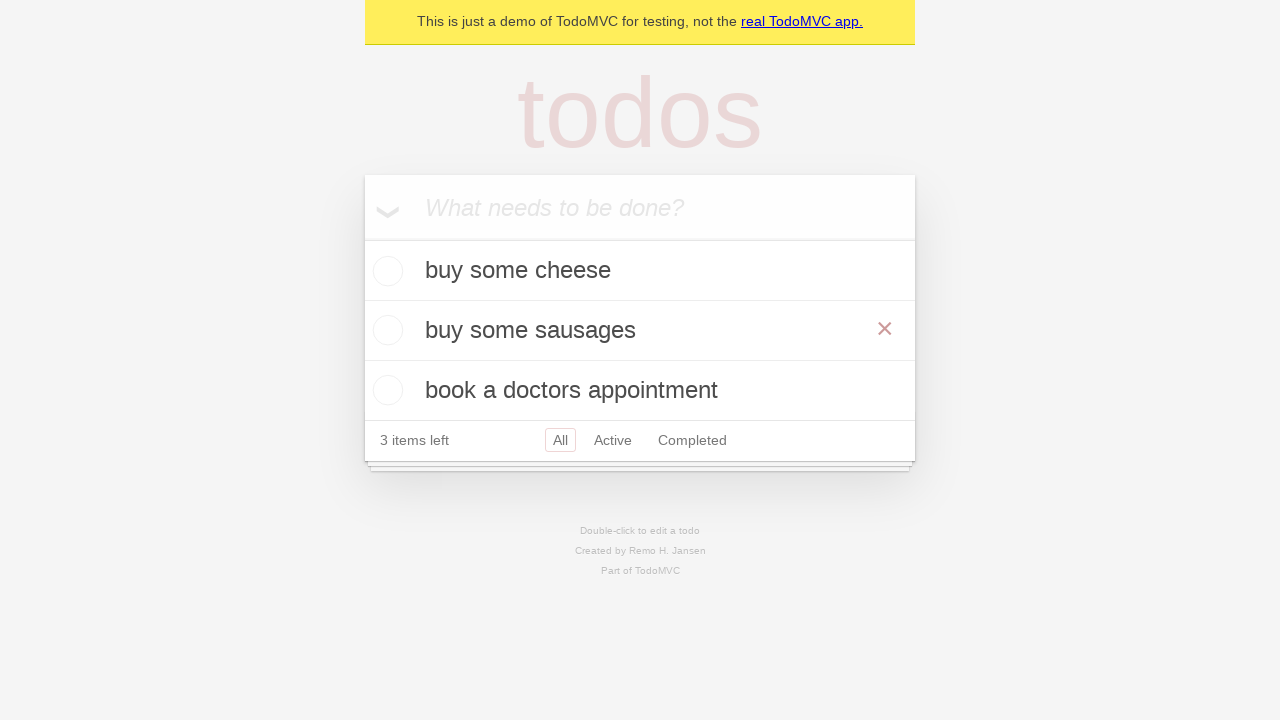